Checks for appointment availability at REGISTRO CIVIL EXCLUSIVO ALICANTE for nationality oath ceremony (Jura de Nacionalidad), and if available, attempts to book it by filling in personal details.

Starting URL: https://sige.gva.es/qsige/citaprevia.justicia/#/es/home?uuid=01E4-33B69-2883-5B9B8

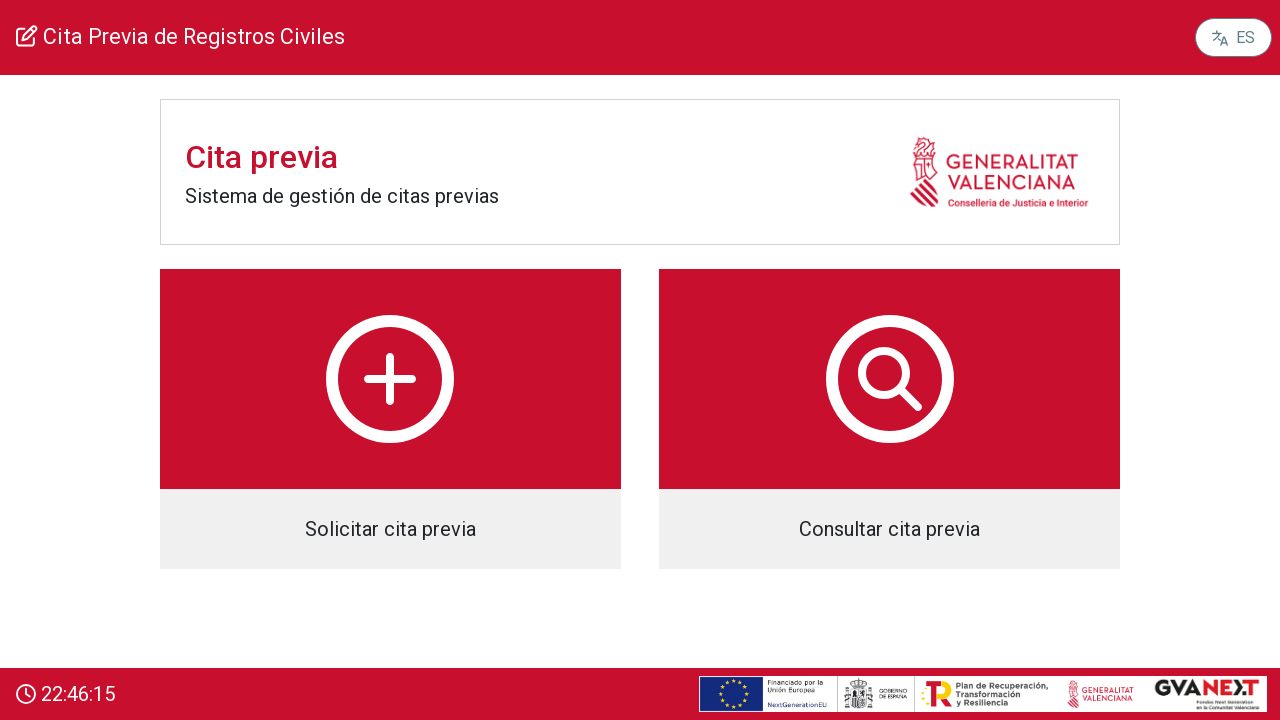

Clicked 'Solicitar cita previa' button at (390, 419) on body > app-root > div > div.col-12.d-flex.flex-column.align-items-center > div.c
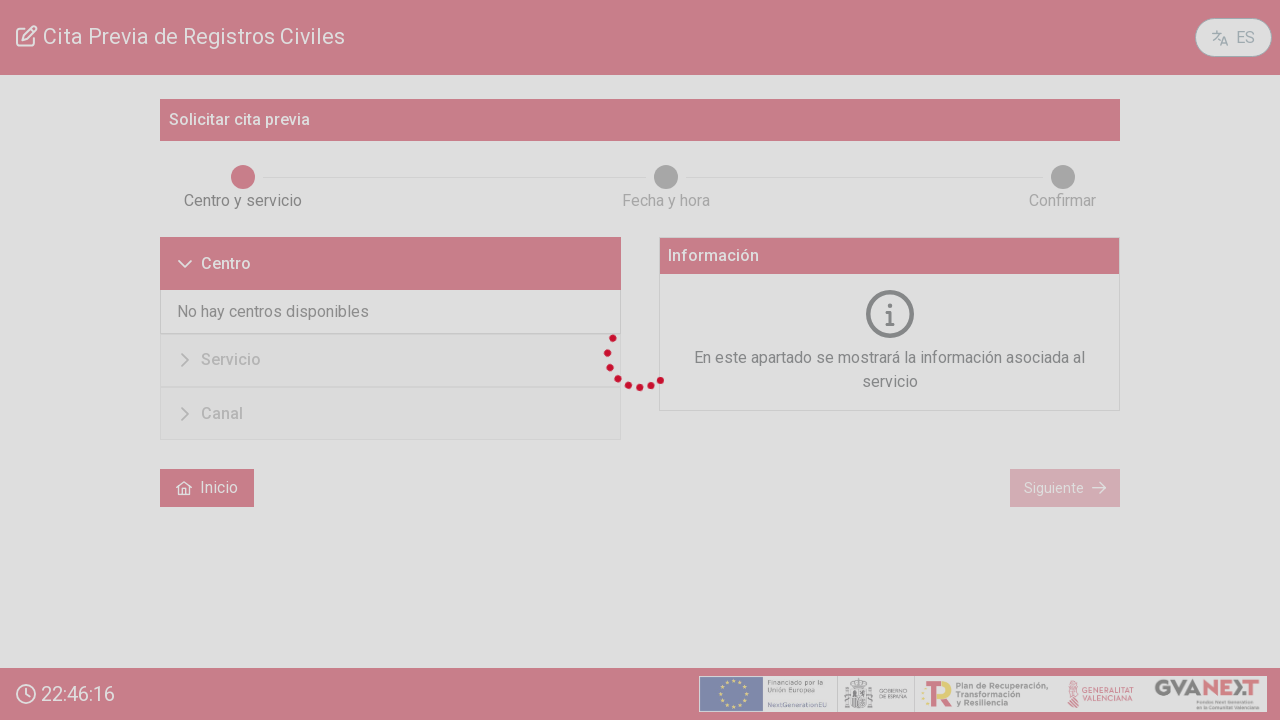

Selected REGISTRO CIVIL EXCLUSIVO ALICANTE at (365, 361) on text=REGISTRO CIVIL EXCLUSIVO ALICANTE
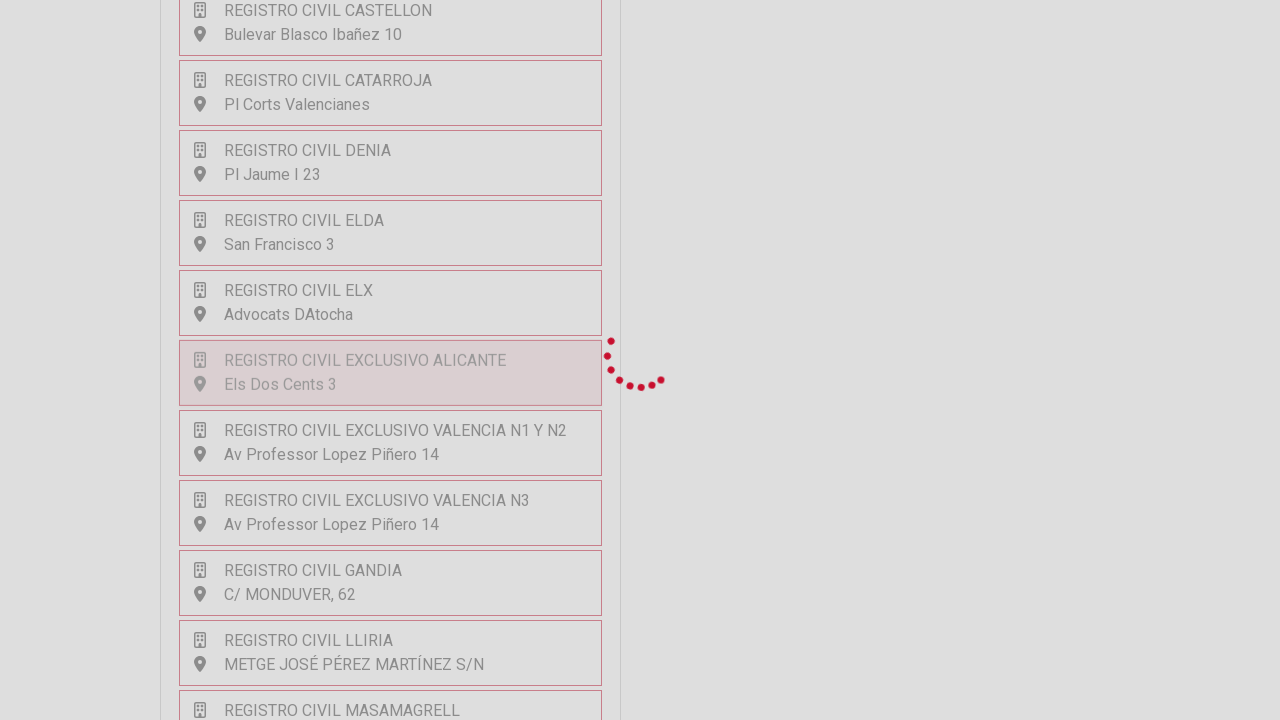

Selected CP JURA DE NACIONALIDAD appointment type at (323, 384) on text=CP JURA DE NACIONALIDAD
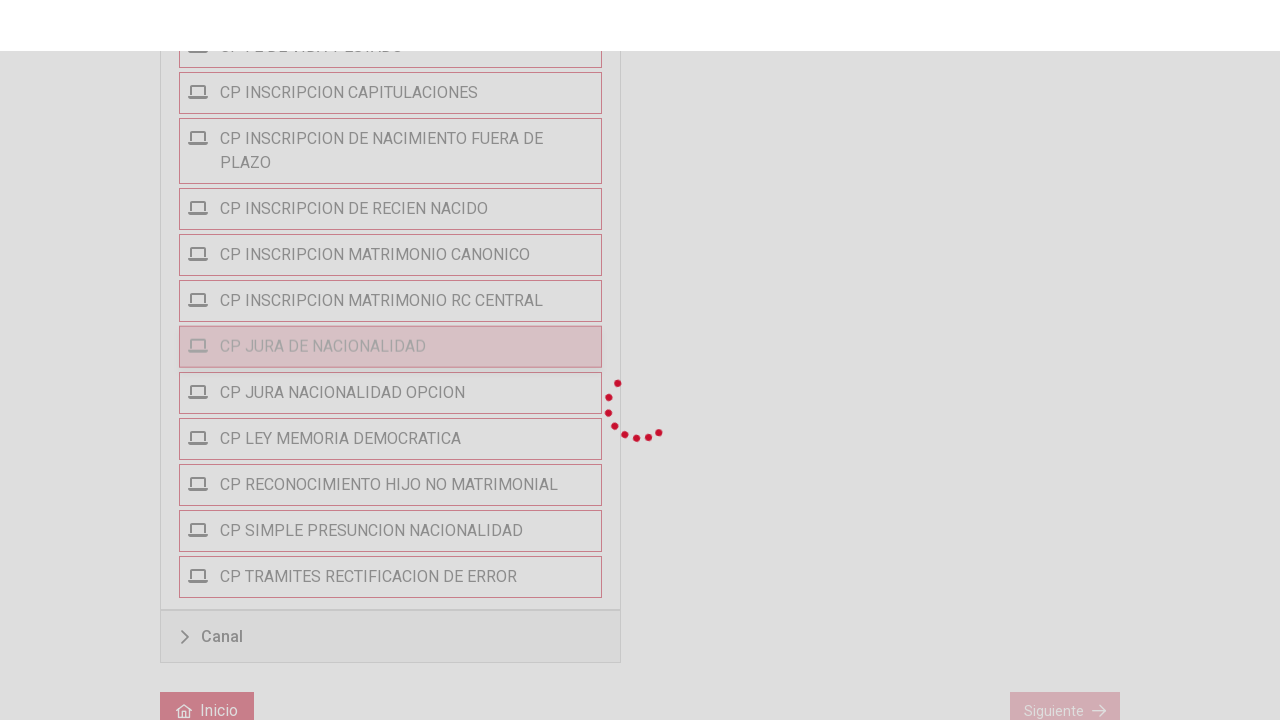

Clicked Siguiente button to proceed at (1054, 625) on text=Siguiente
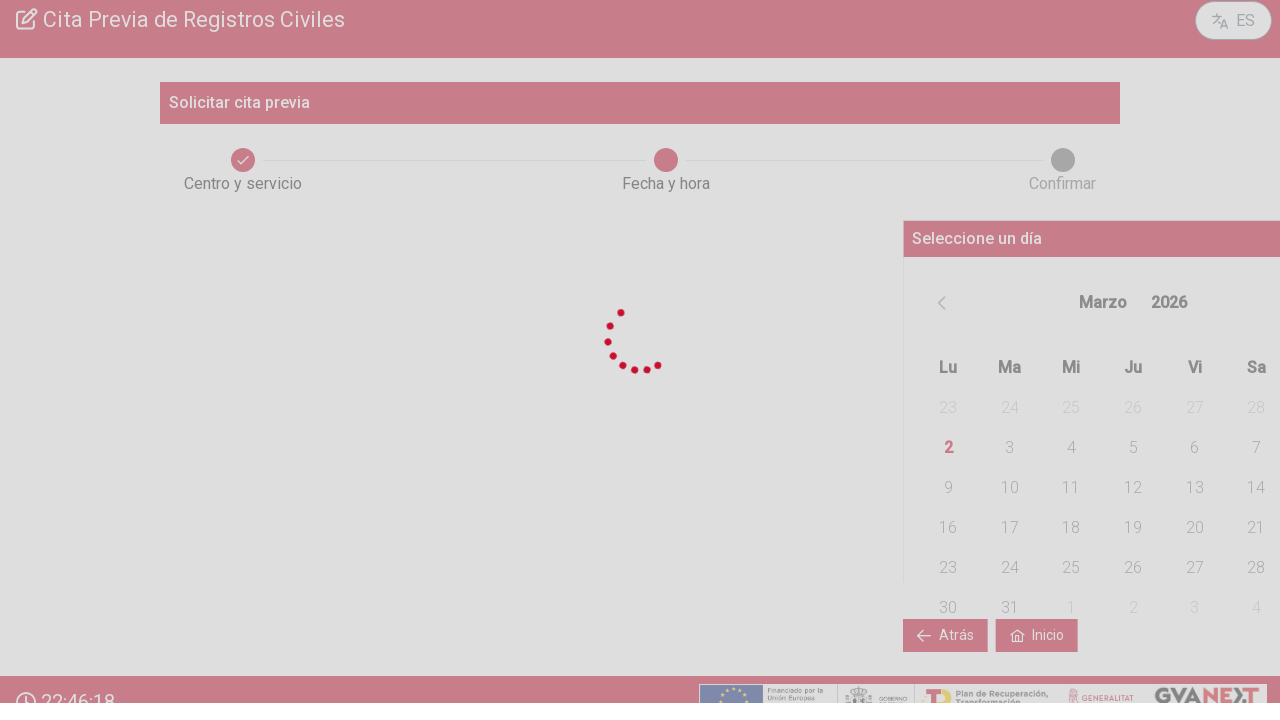

Waited 5 seconds for page to load
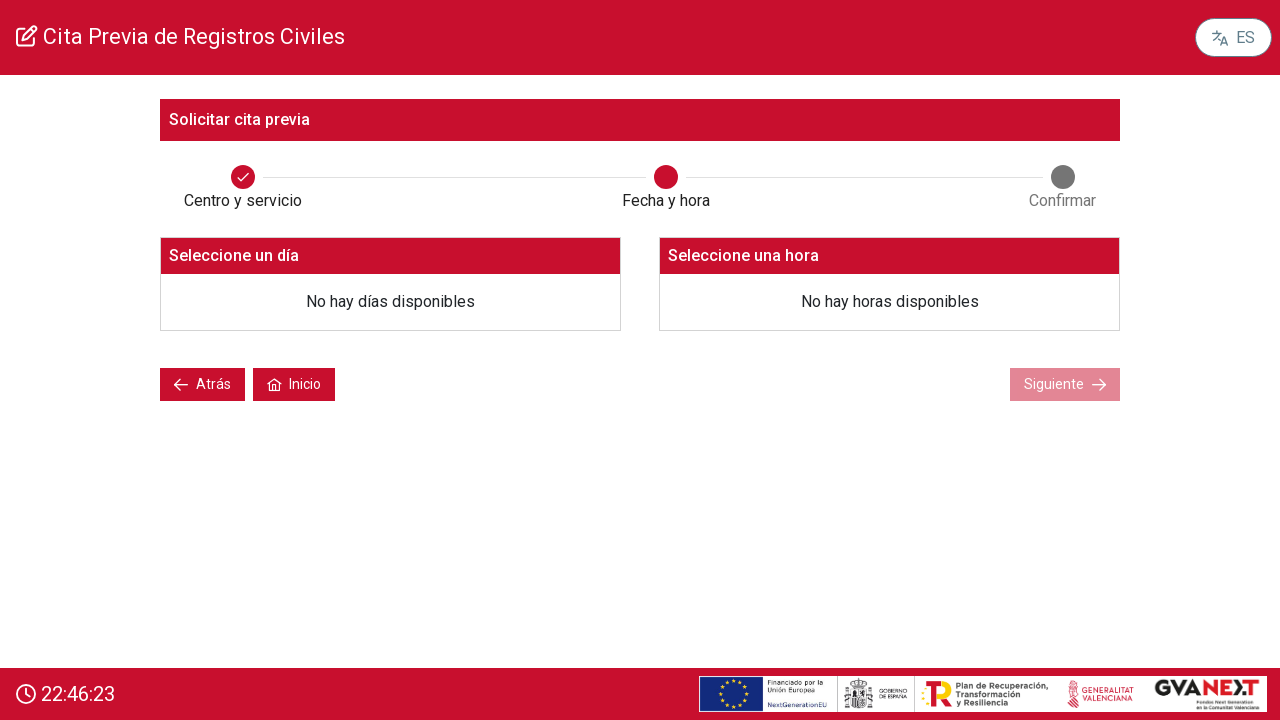

No appointments available - booking cannot proceed
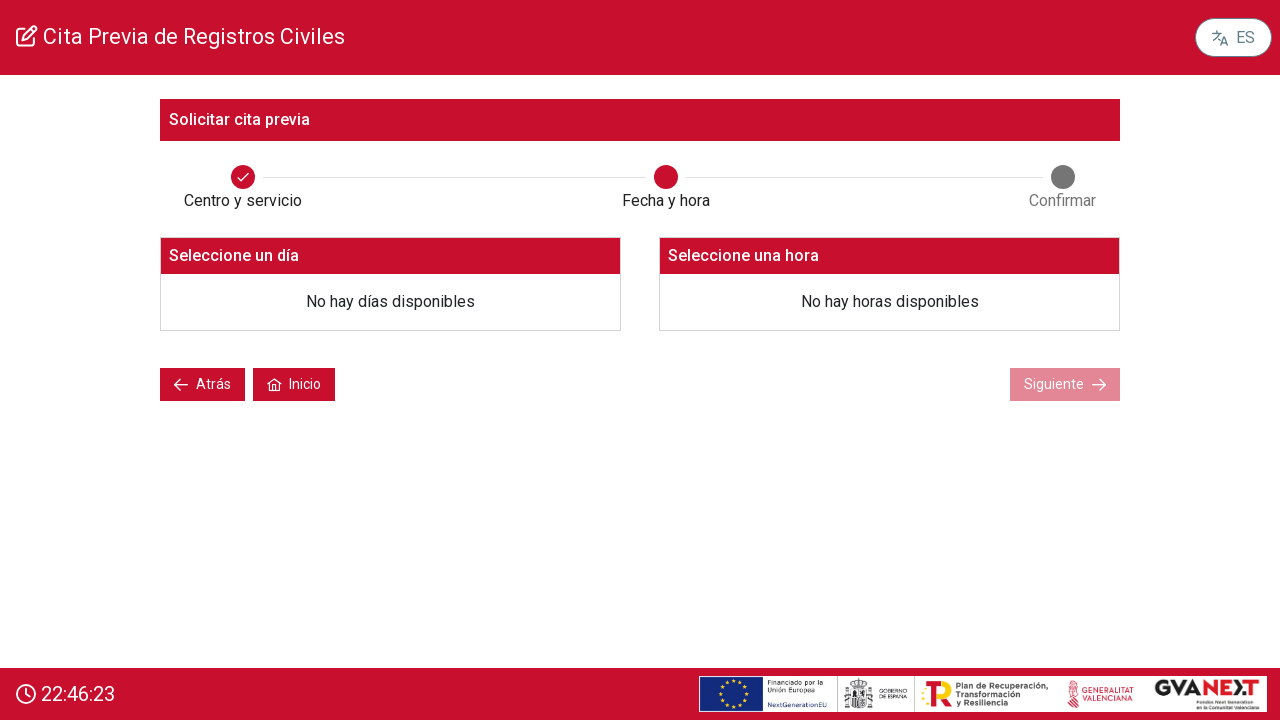

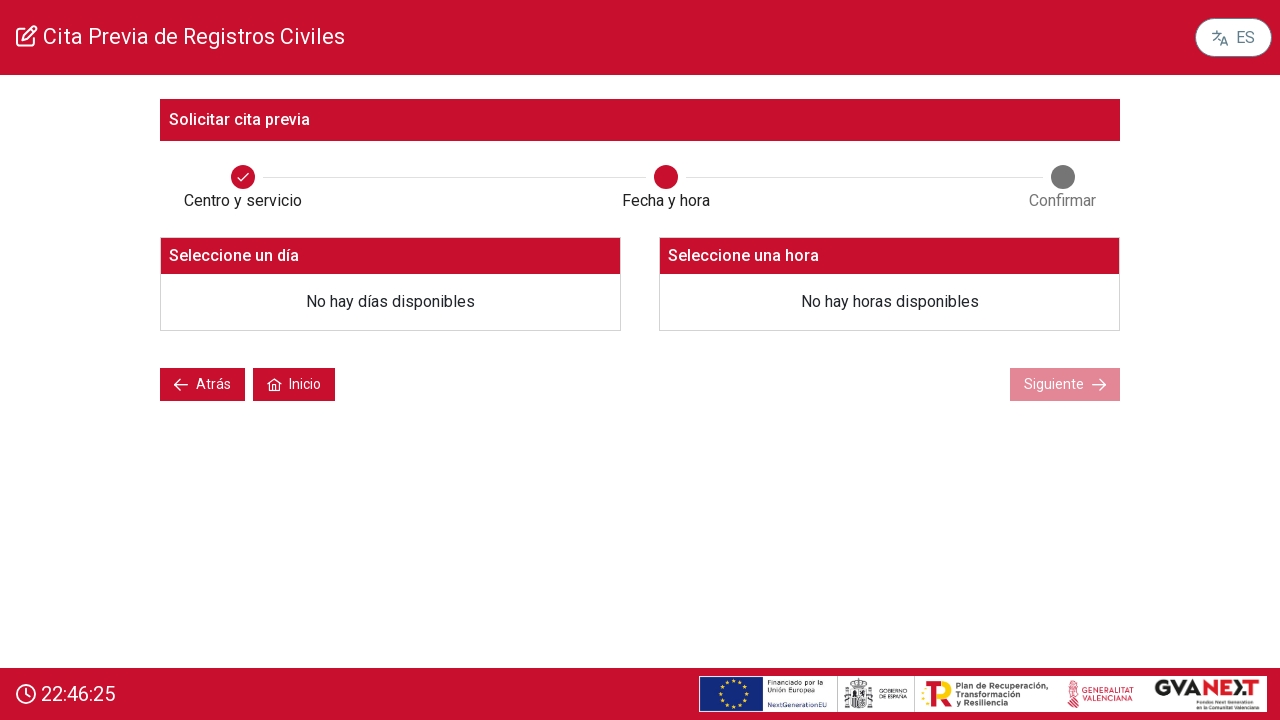